Tests different button click types (simple click, double click, and right click) on a demo page and verifies that appropriate confirmation messages appear for each action.

Starting URL: https://demoqa.com/buttons

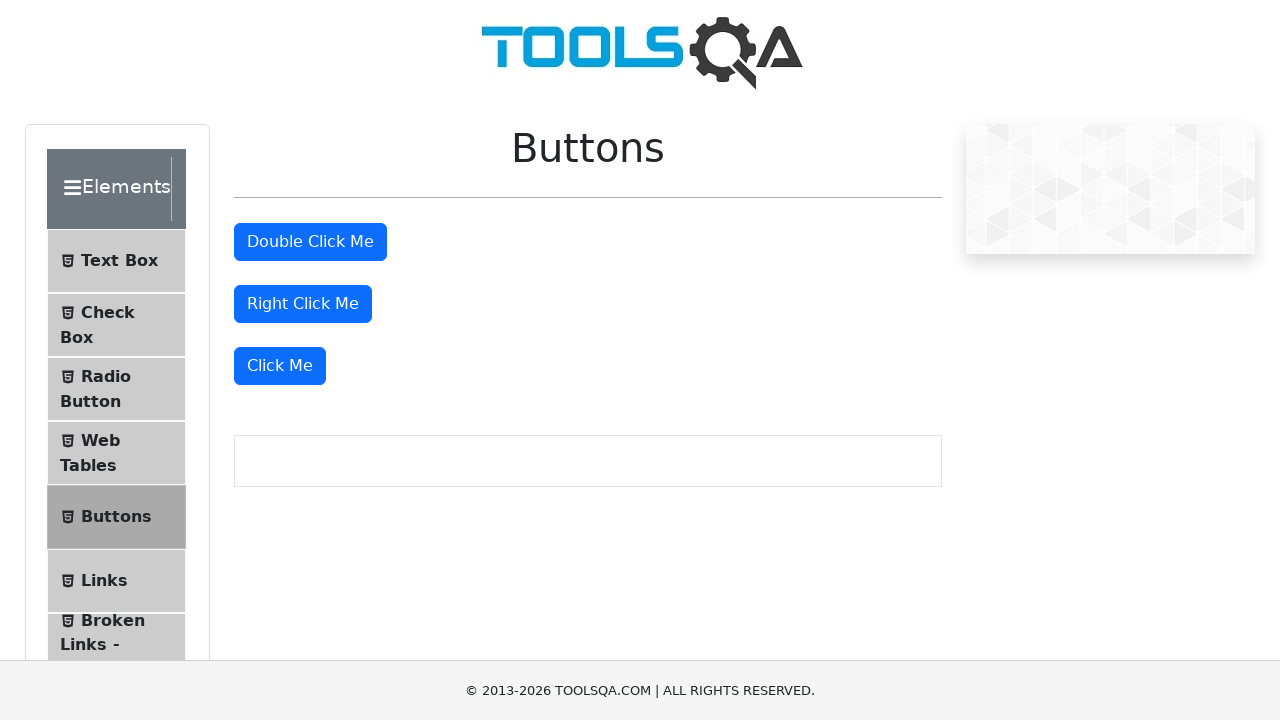

Clicked the 'Click Me' button (simple click) at (280, 366) on xpath=//button[contains(@class, "btn-primary") and text()="Click Me"]
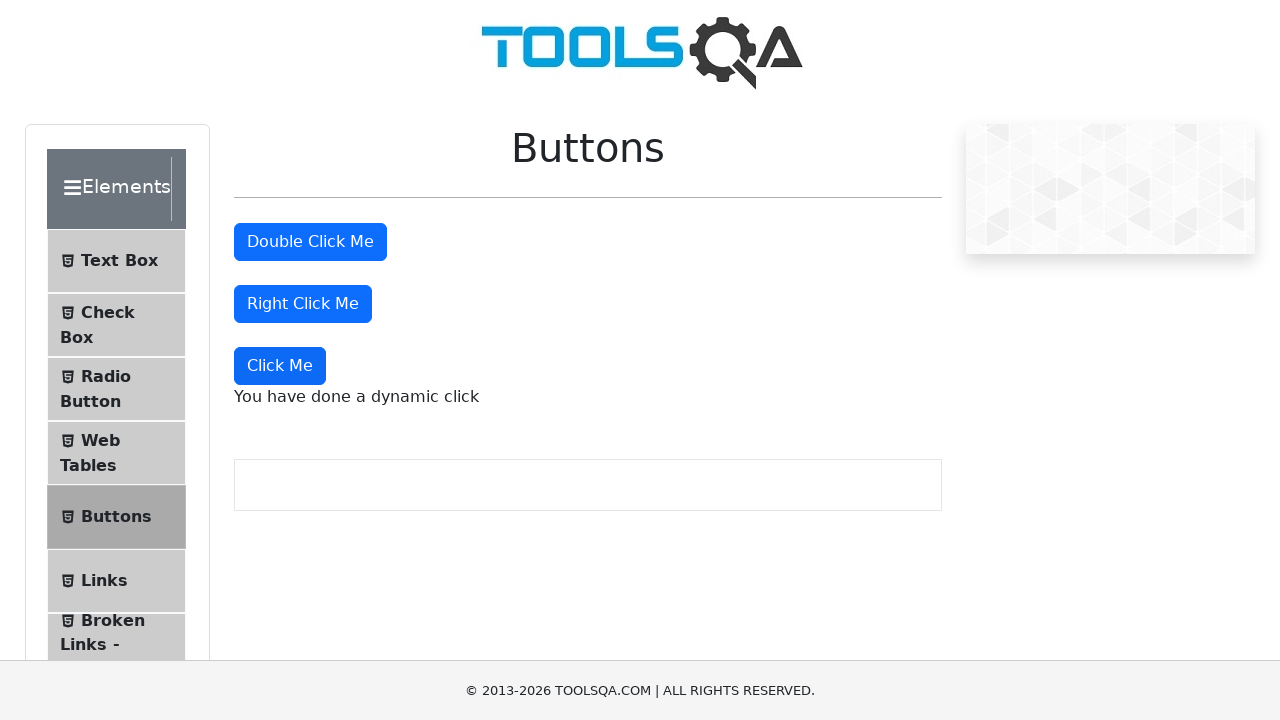

Right-clicked the right click button at (303, 304) on #rightClickBtn
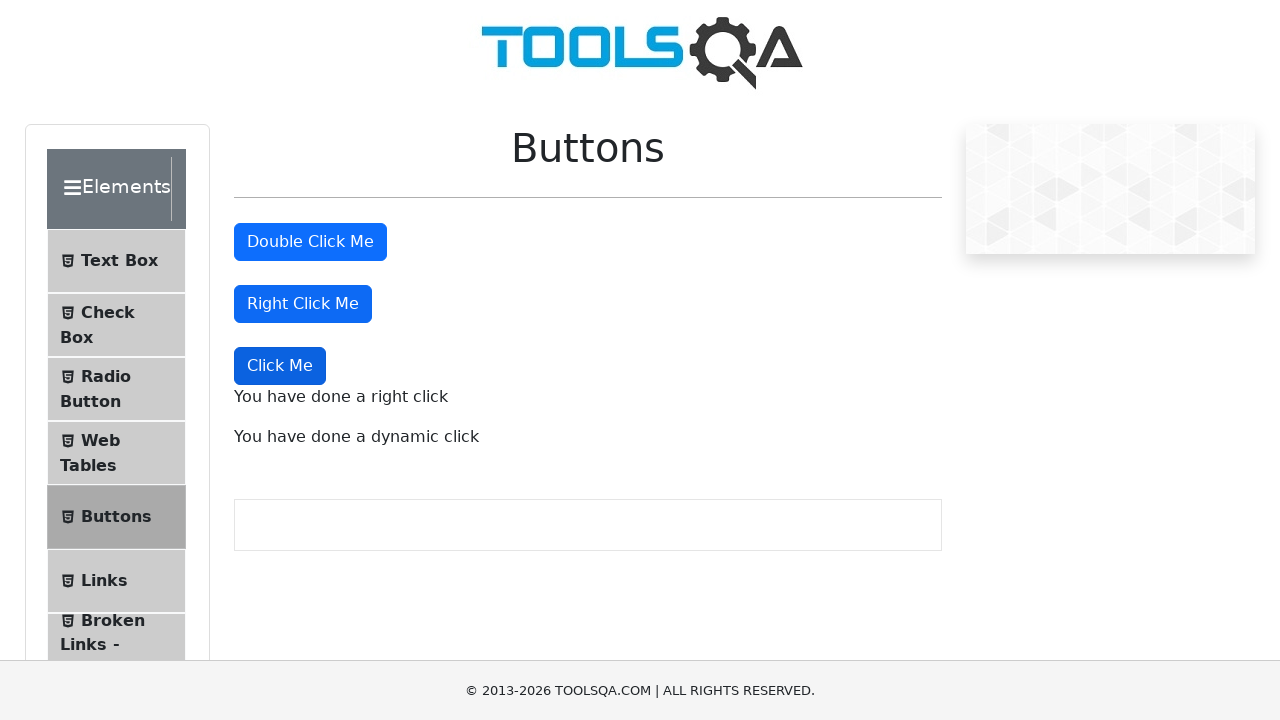

Double-clicked the double click button at (310, 242) on #doubleClickBtn
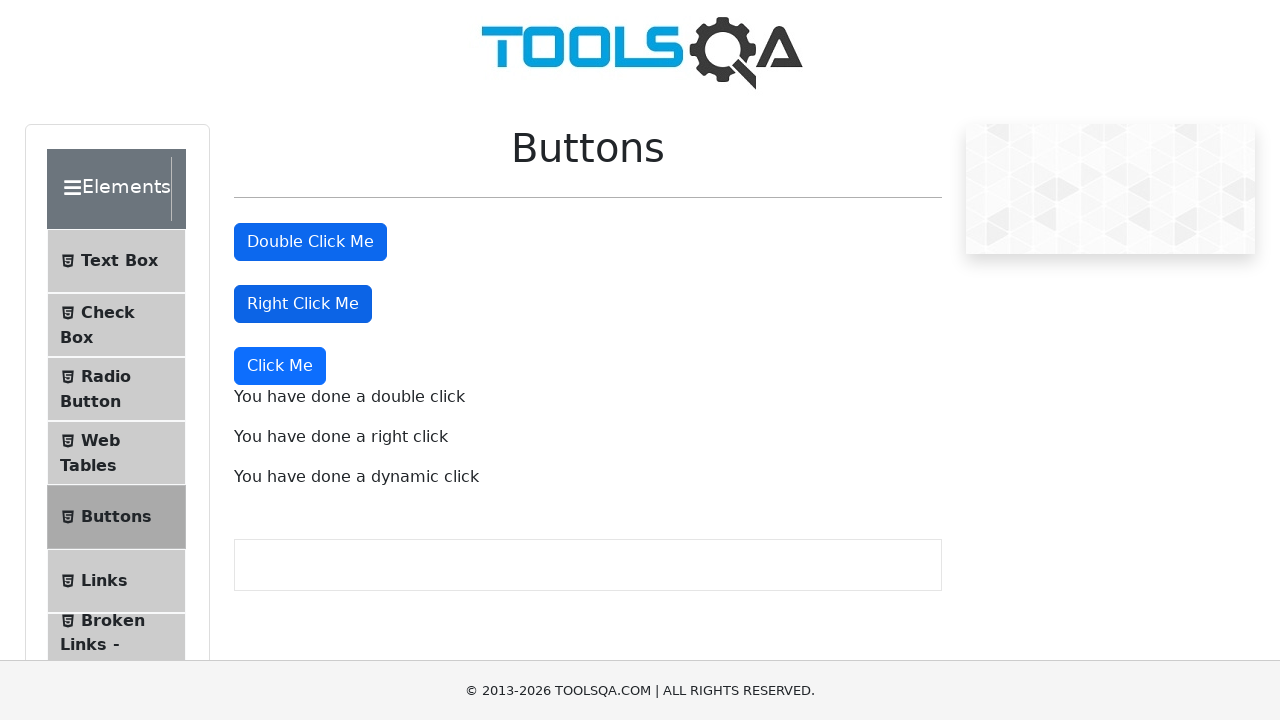

Simple click confirmation message appeared
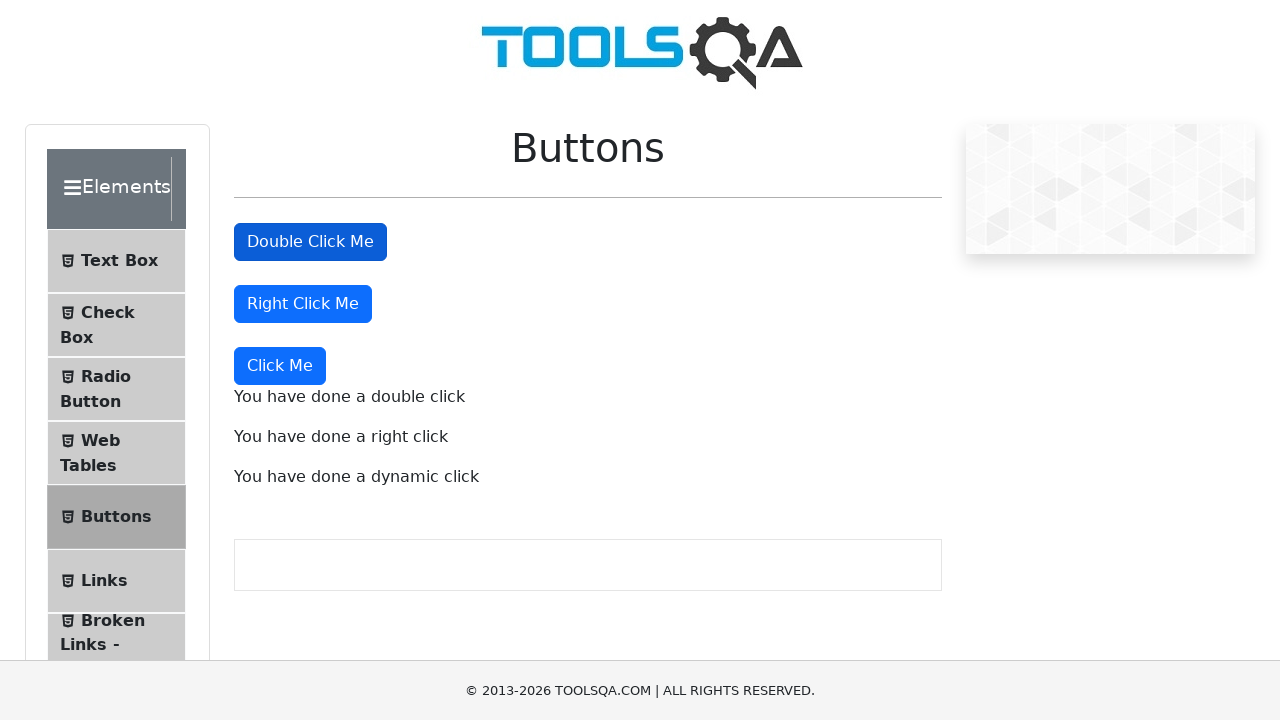

Double click confirmation message appeared
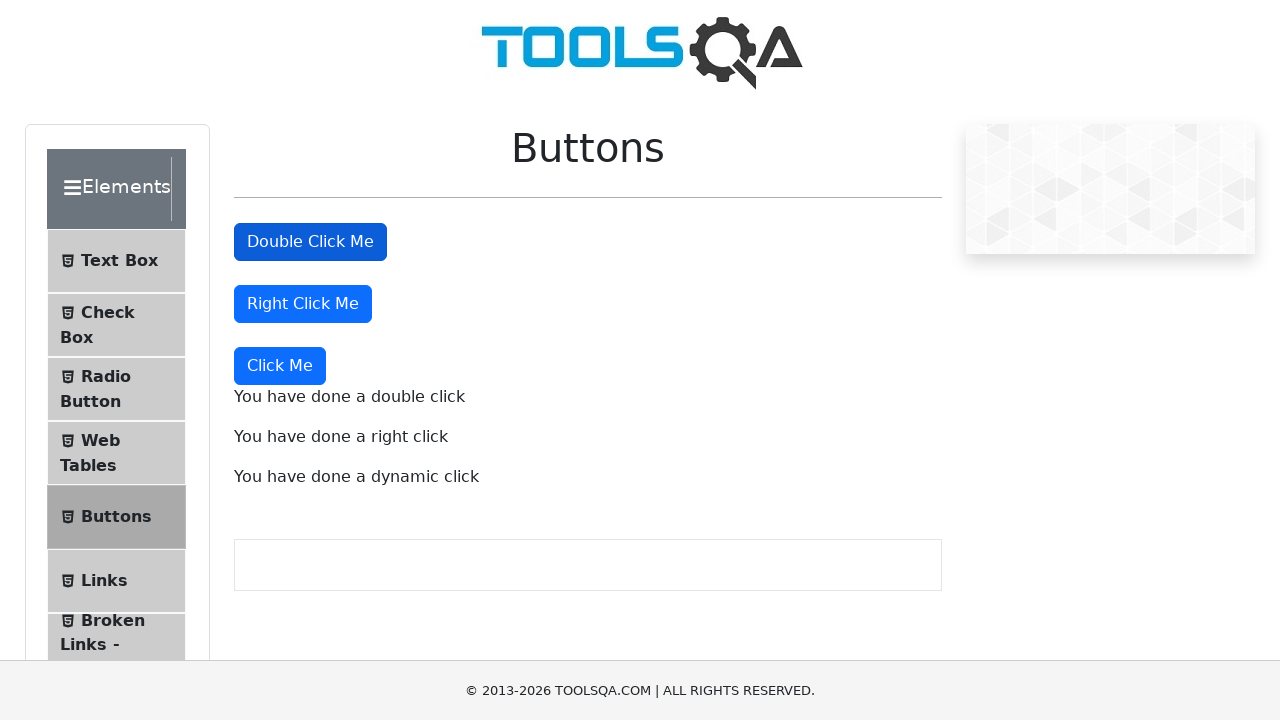

Right click confirmation message appeared
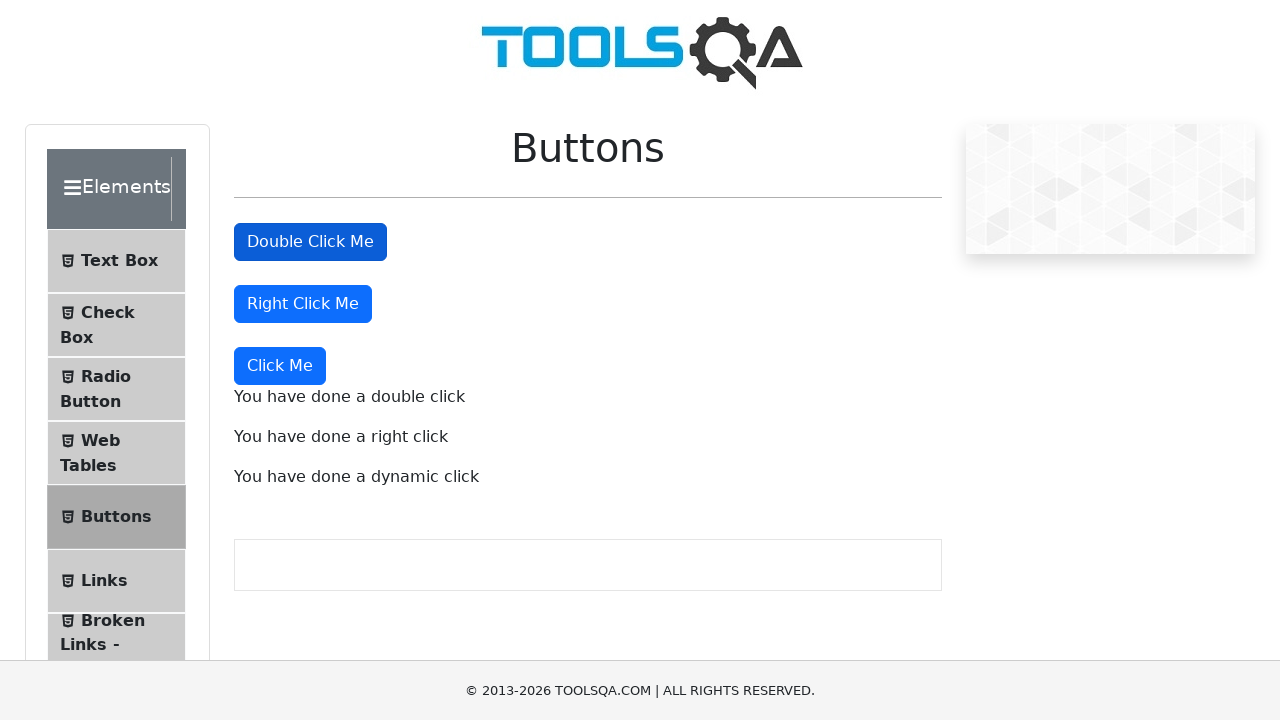

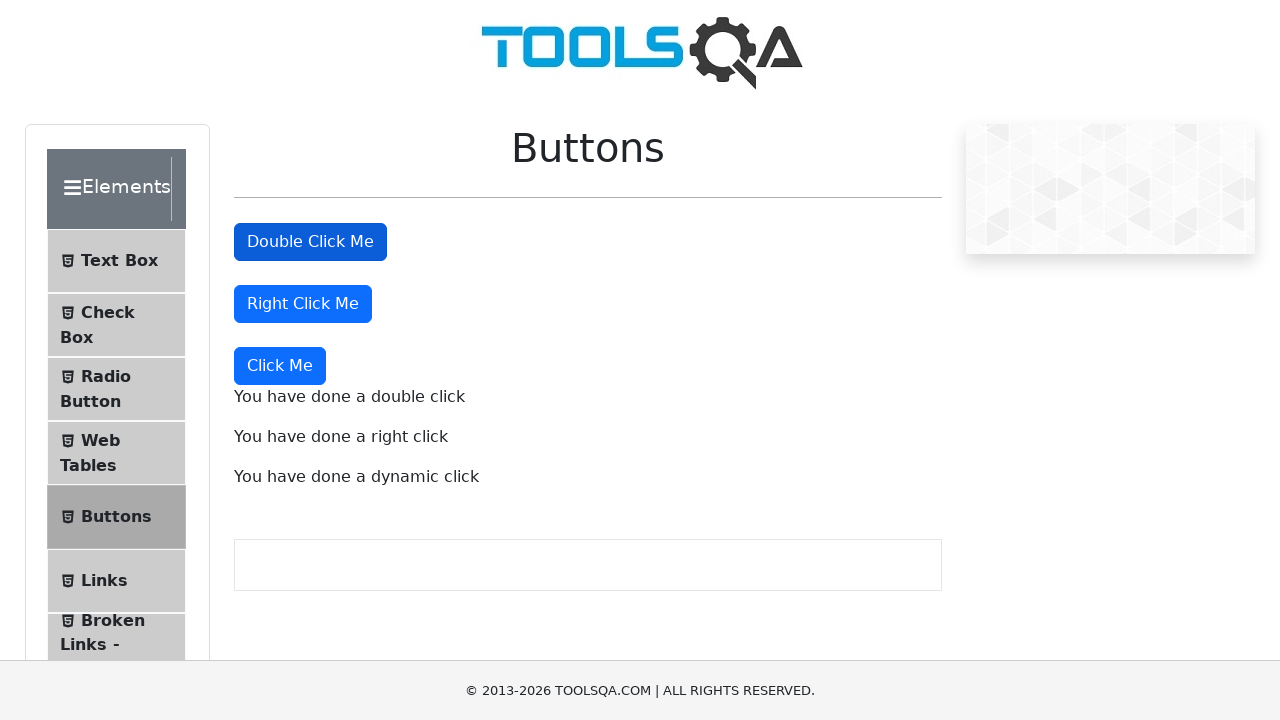